Navigates to the TTMS homepage (originally intended to test a "Get started" link but actions are commented out)

Starting URL: https://ttms.pl/

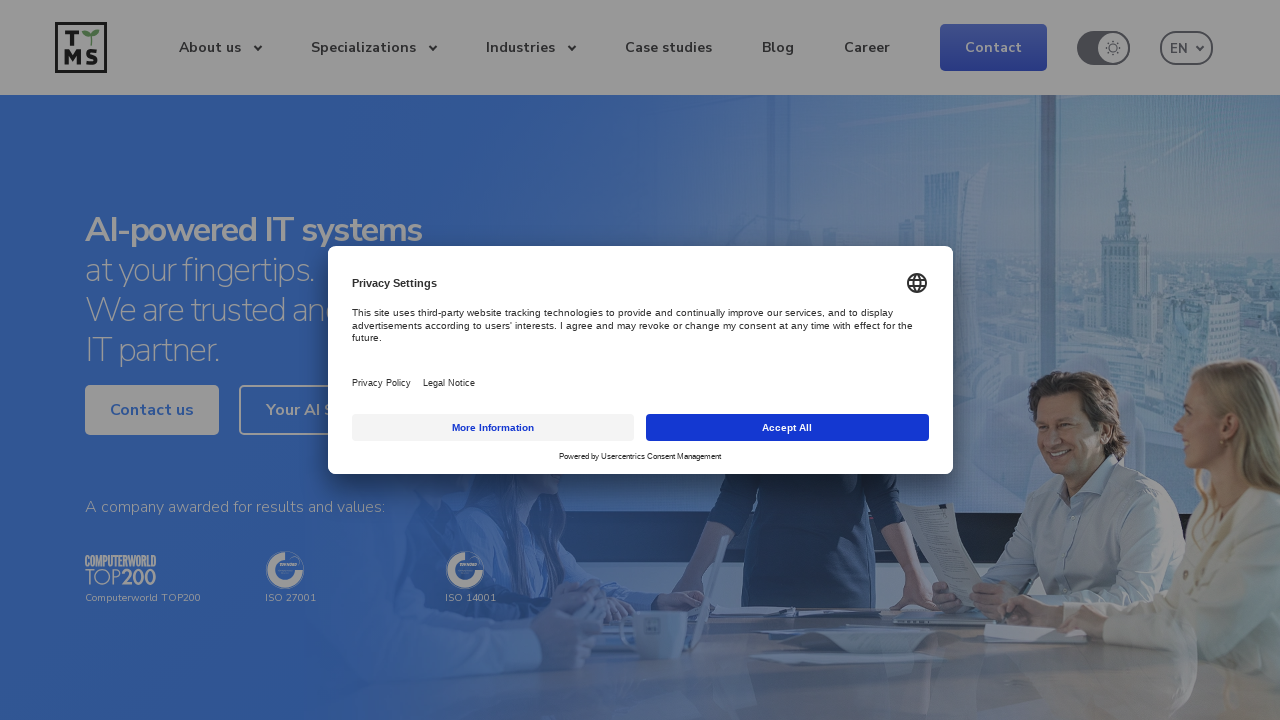

Navigated to TTMS homepage at https://ttms.pl/
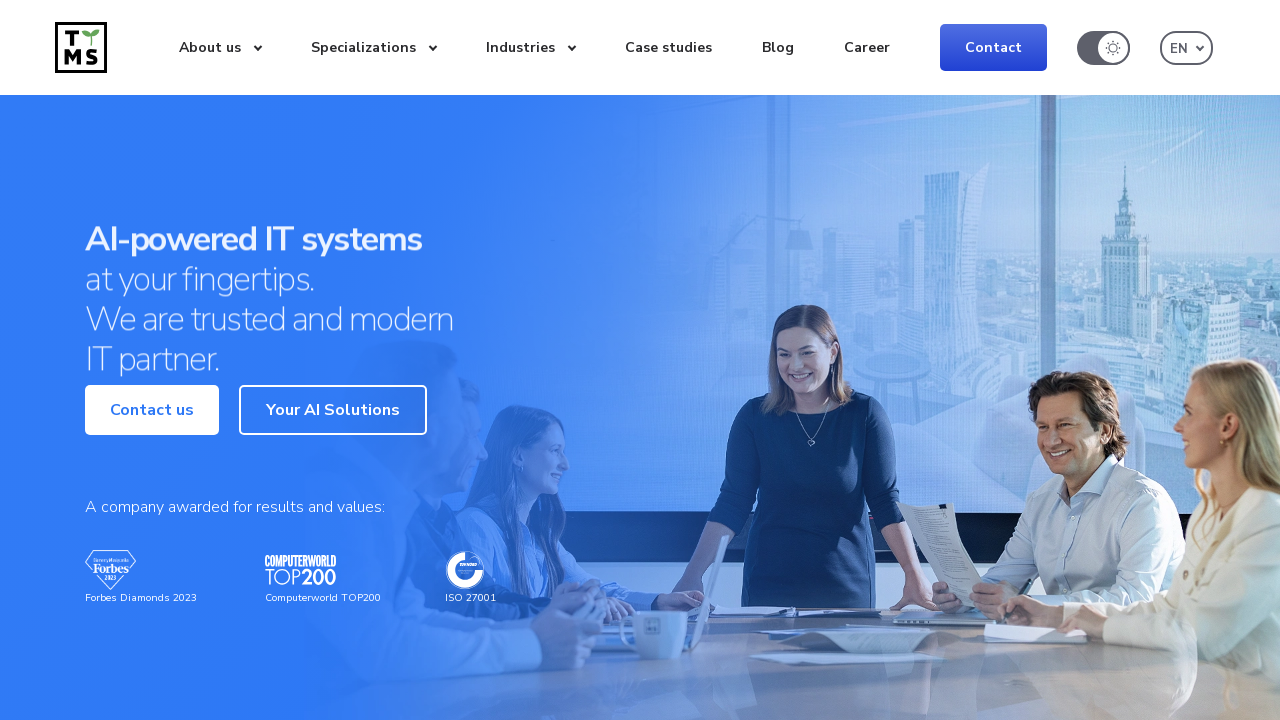

Page loaded and DOM content ready
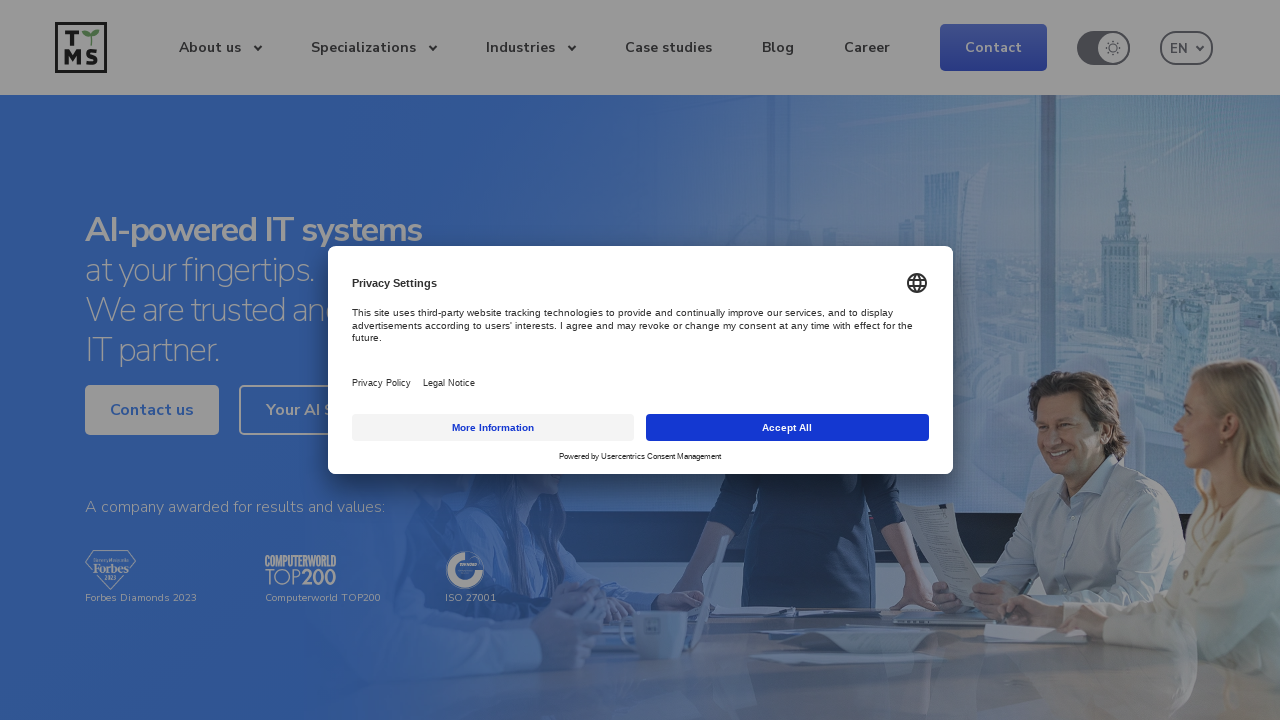

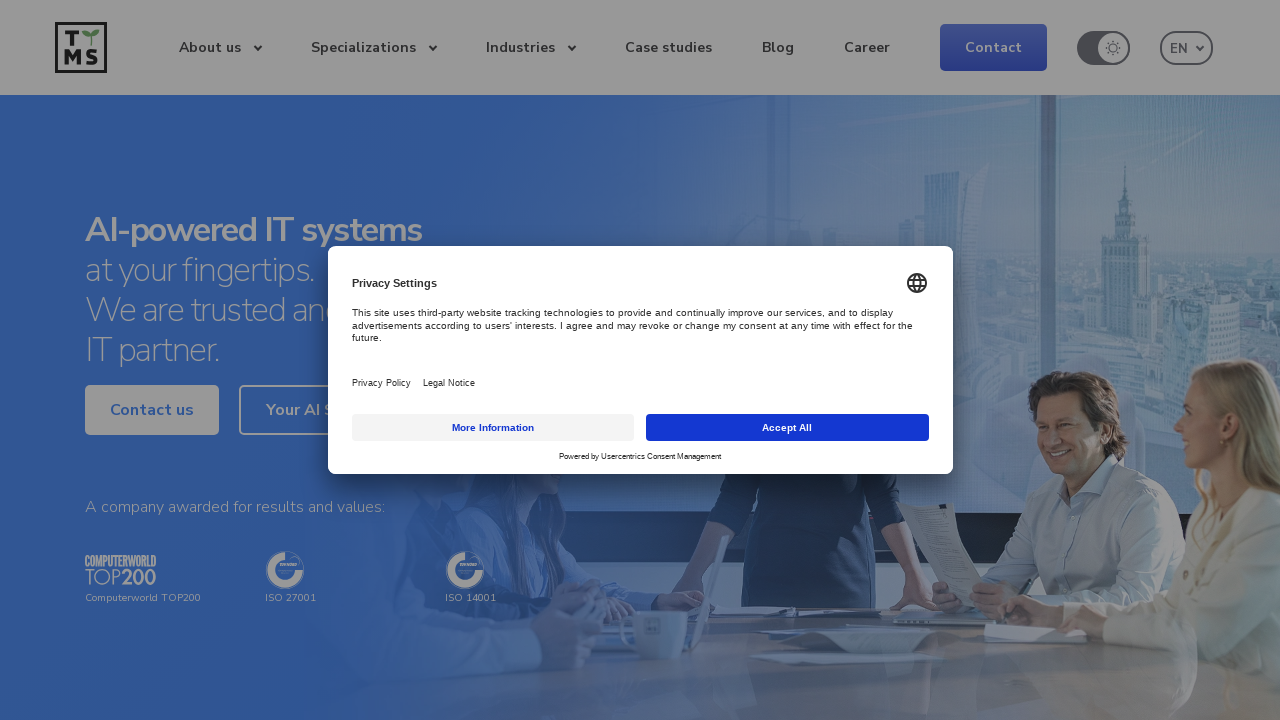